Navigates to the 99 Bottles of Beer website, clicks on the lyrics link, and verifies the complete song lyrics are displayed correctly across 100 paragraph elements.

Starting URL: https://www.99-bottles-of-beer.net/

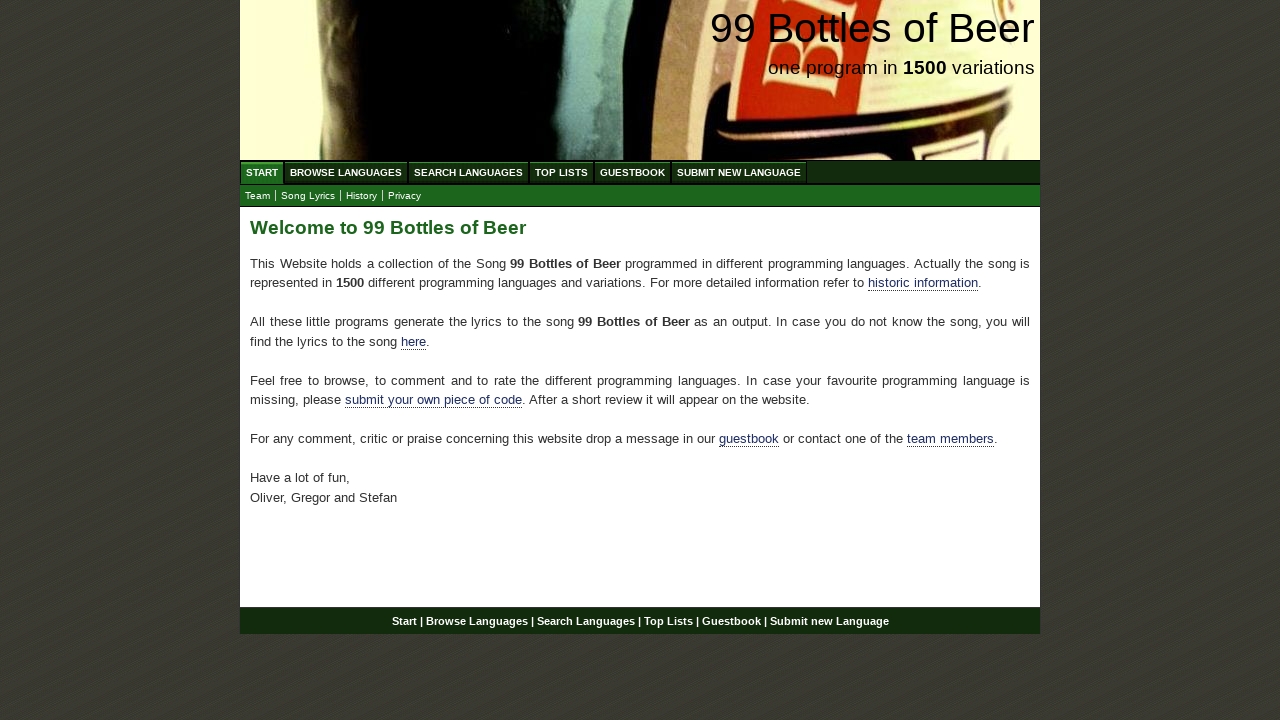

Clicked on the 'Song Lyrics' link in the navigation at (308, 196) on xpath=//a[@href='lyrics.html']
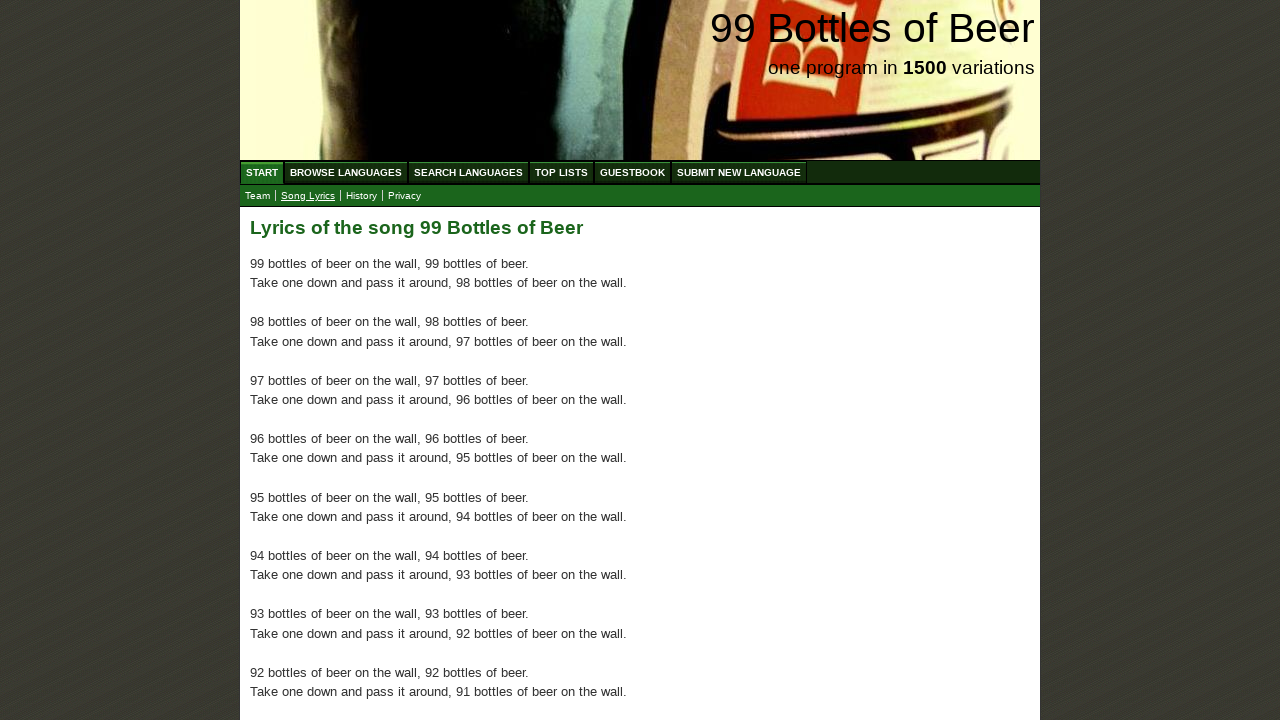

Waited for the first paragraph to load on the lyrics page
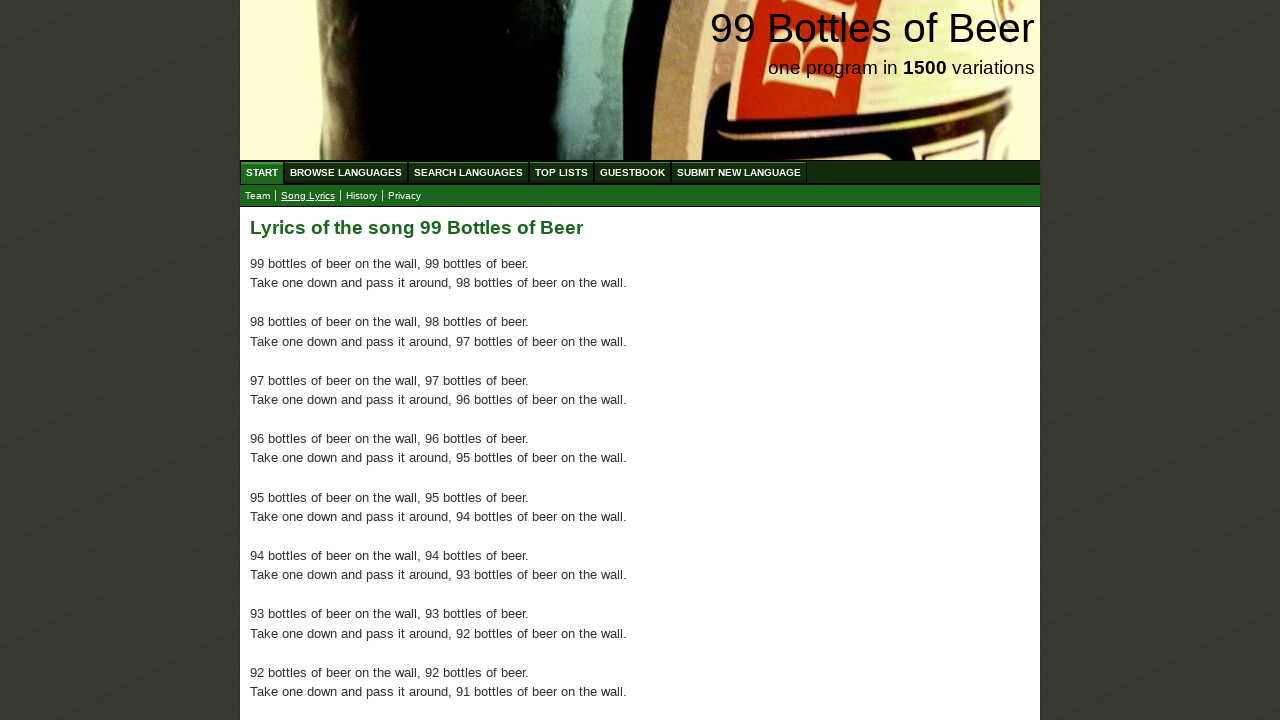

Verified all 100 paragraphs of song lyrics are loaded
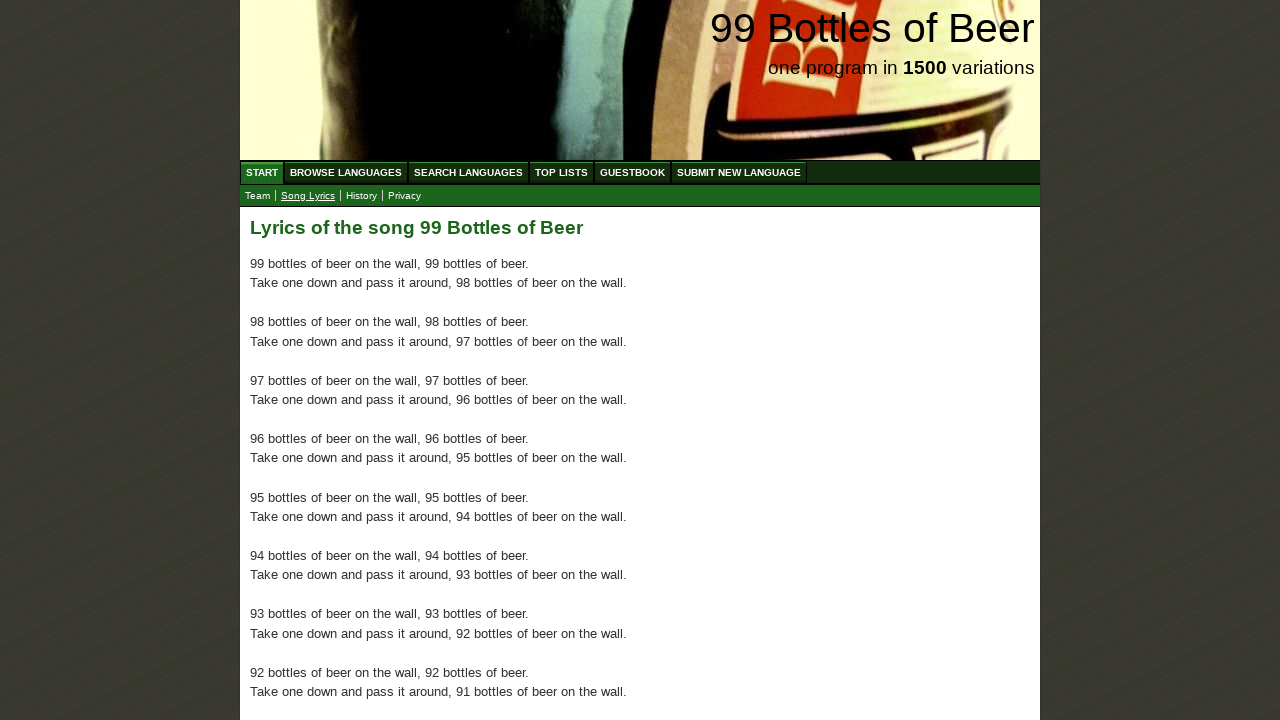

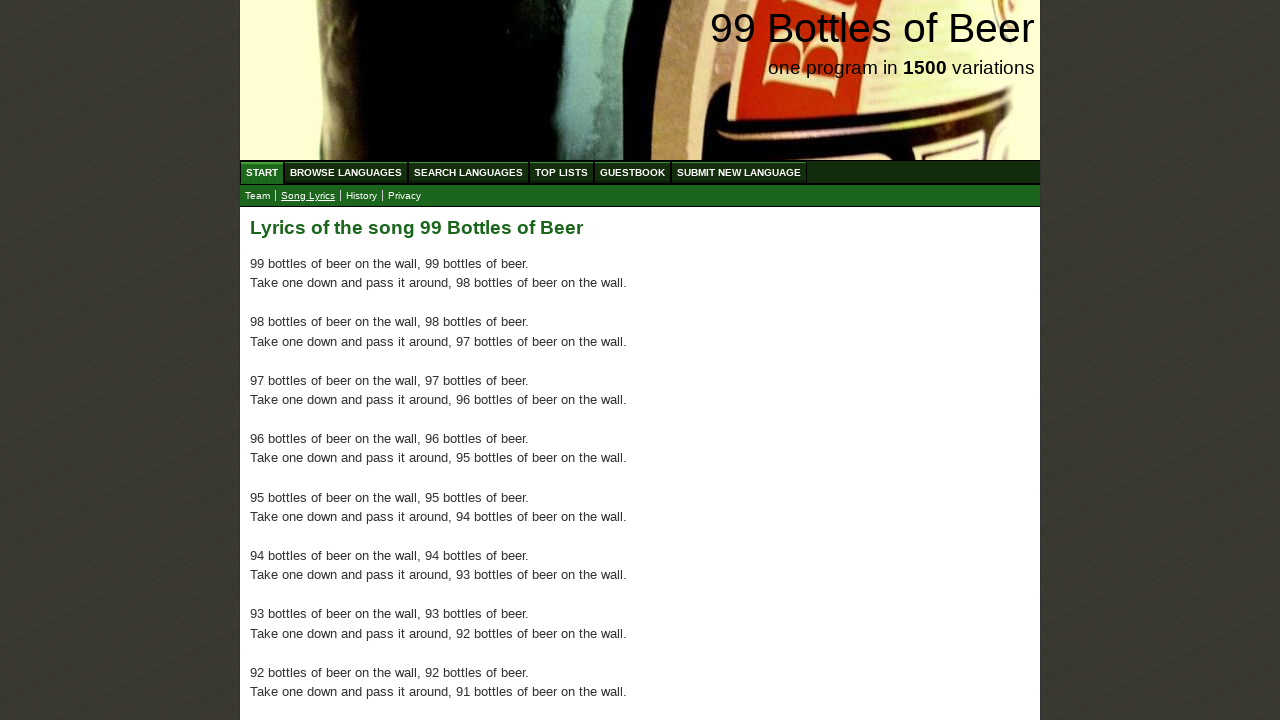